Tests that clicking the "Email" column header sorts the text values in ascending alphabetical order

Starting URL: http://the-internet.herokuapp.com/tables

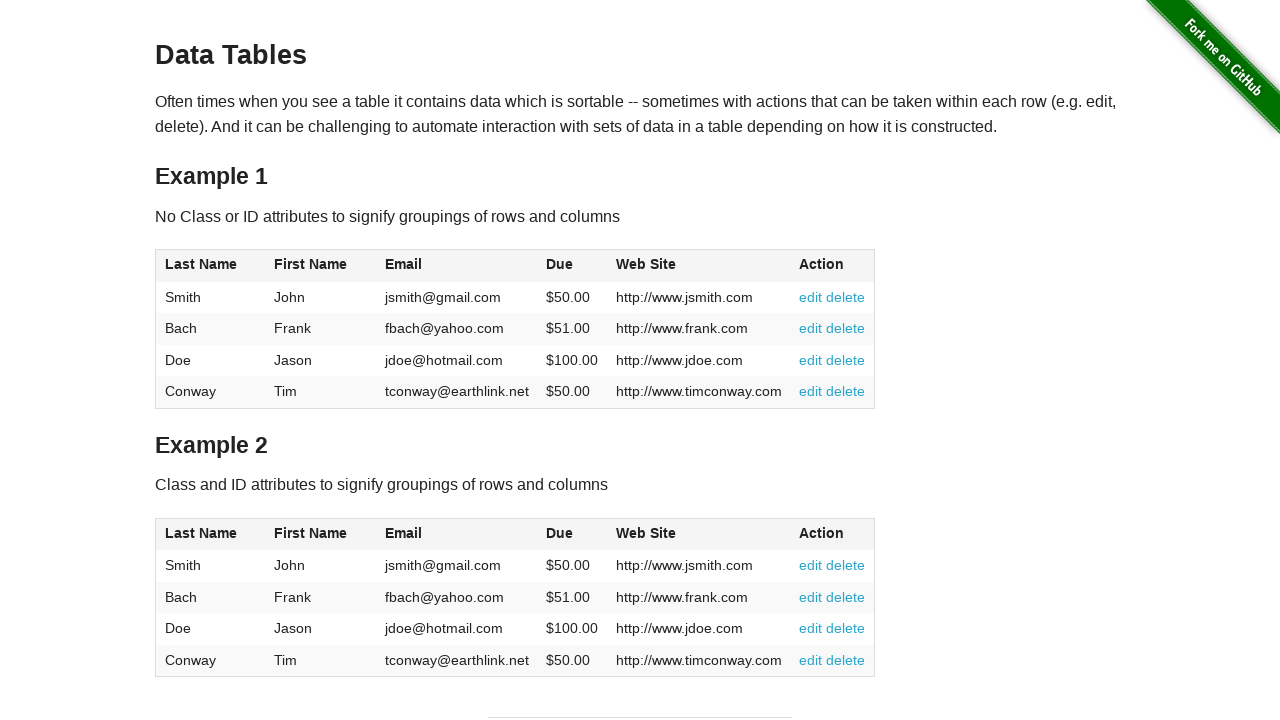

Clicked Email column header to sort in ascending order at (457, 266) on #table1 thead tr th:nth-of-type(3)
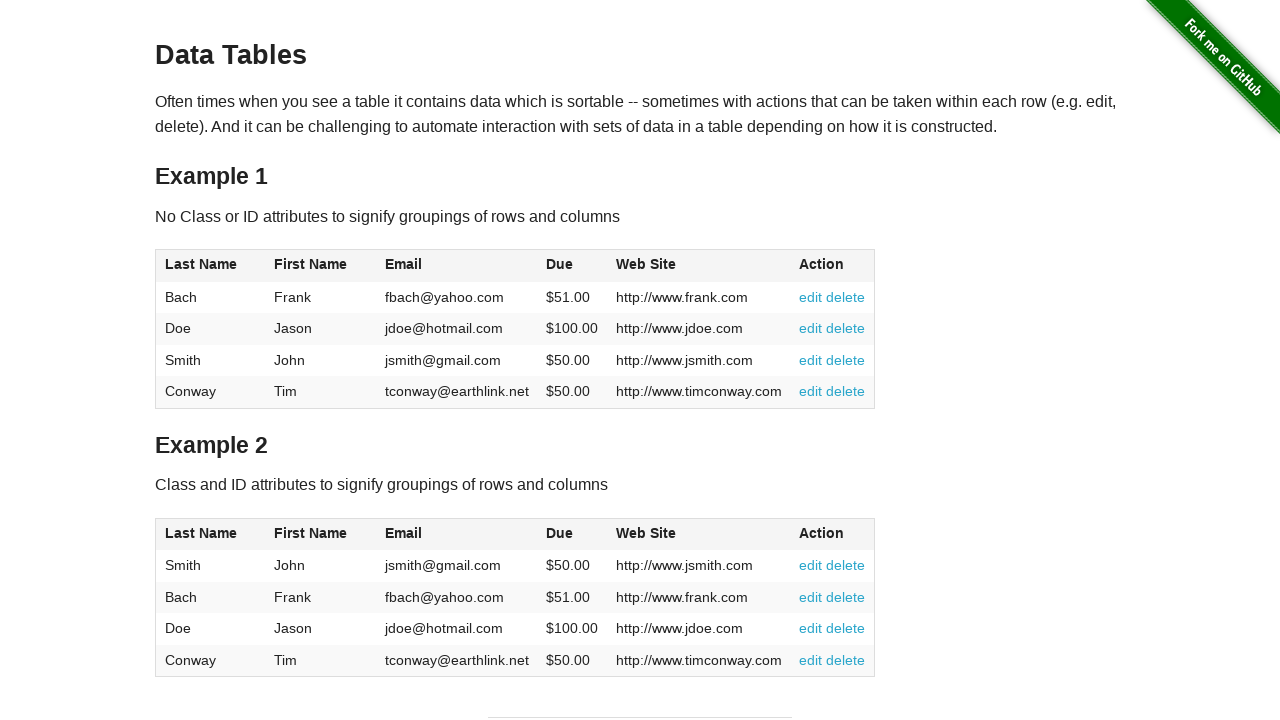

Email column cells loaded after sorting
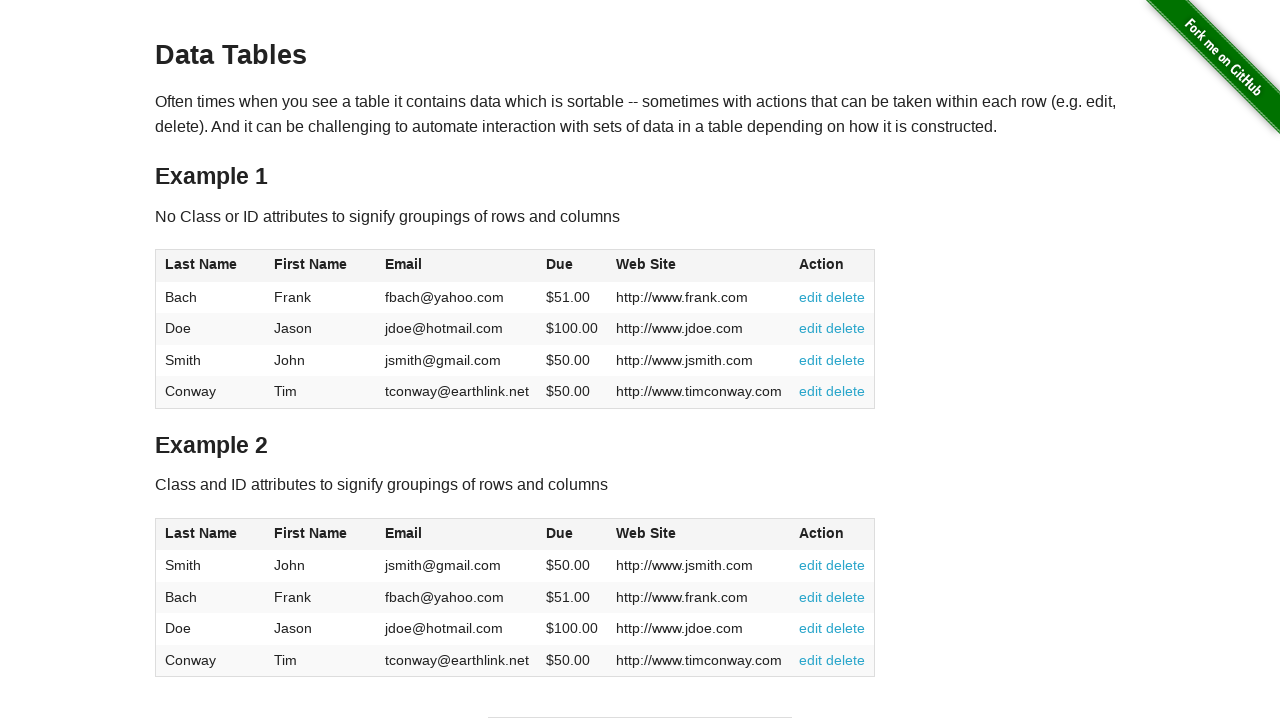

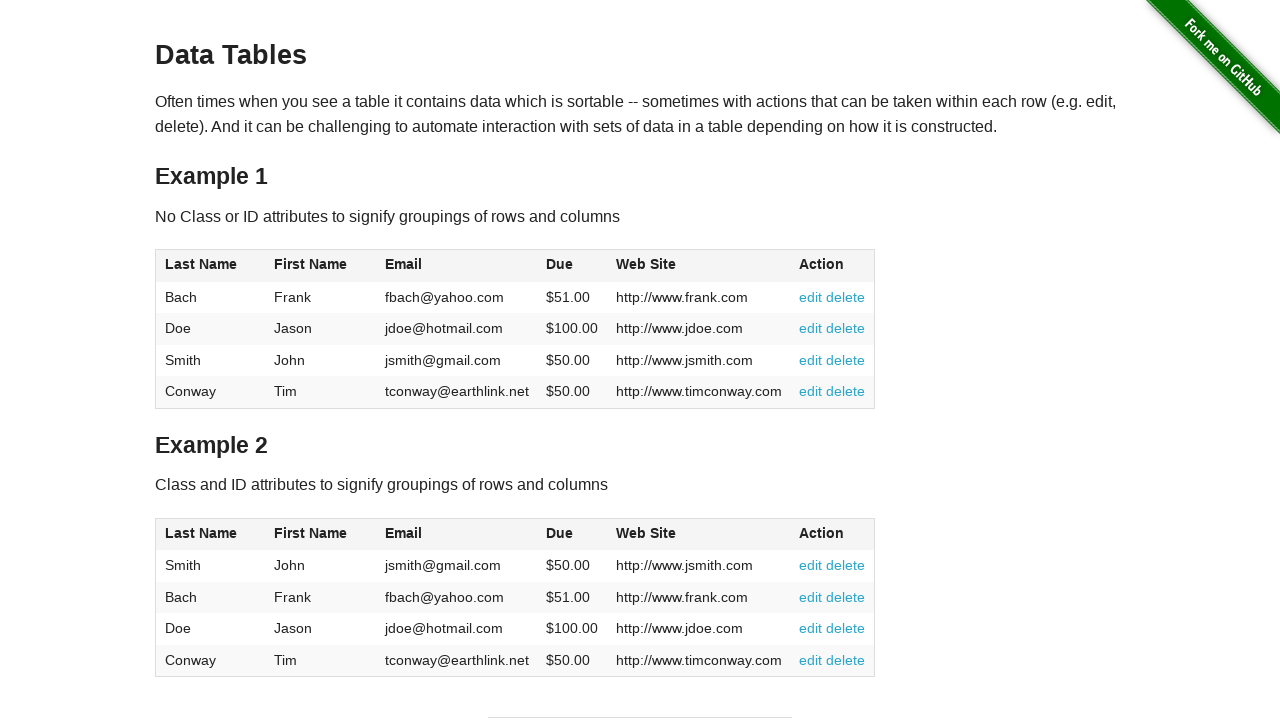